Navigates to MetLife website, clicks on the Solutions tab, and then clicks on the Dental menu option

Starting URL: https://www.metlife.com/

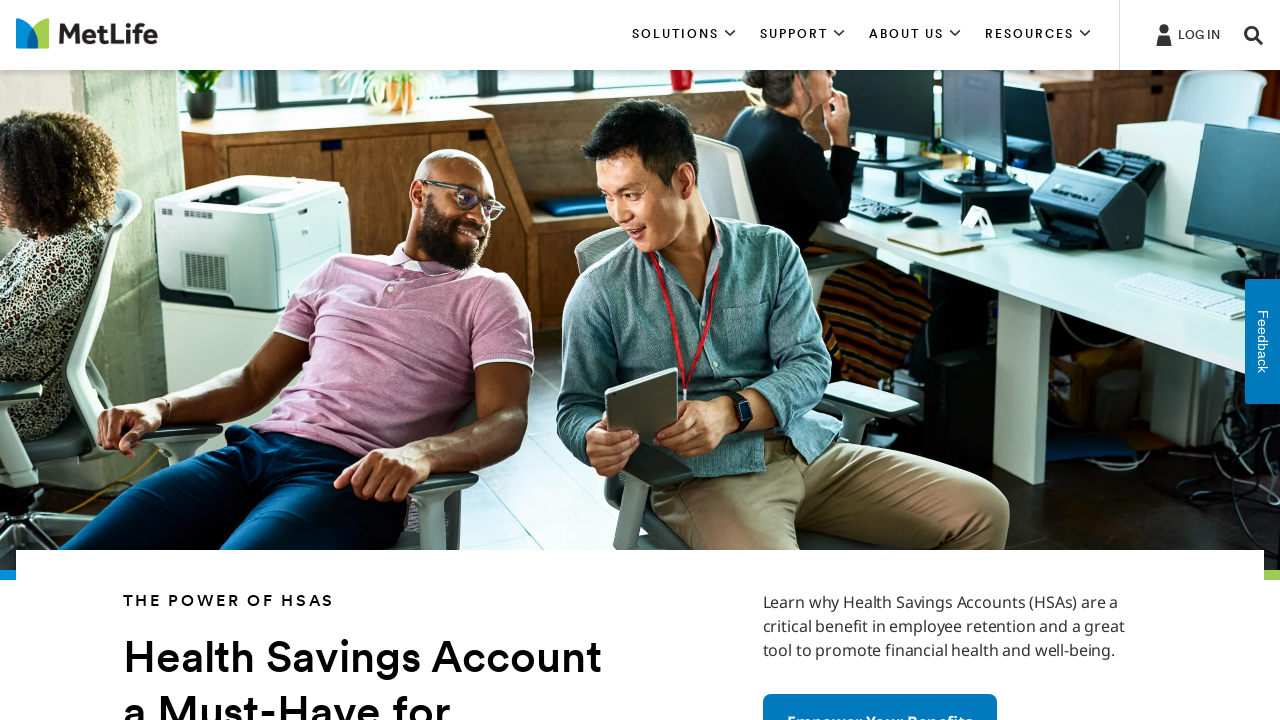

Navigated to MetLife website
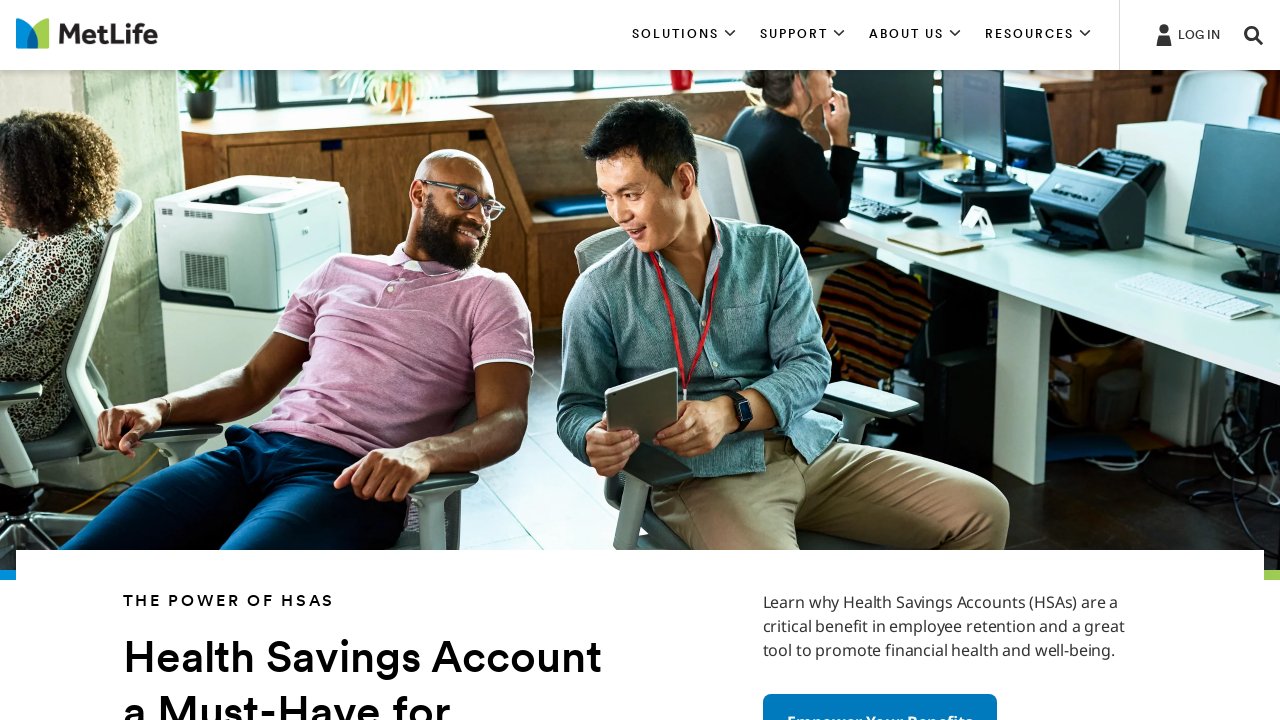

Clicked on the Solutions tab at (684, 35) on xpath=//*[@aria-controls='section1']
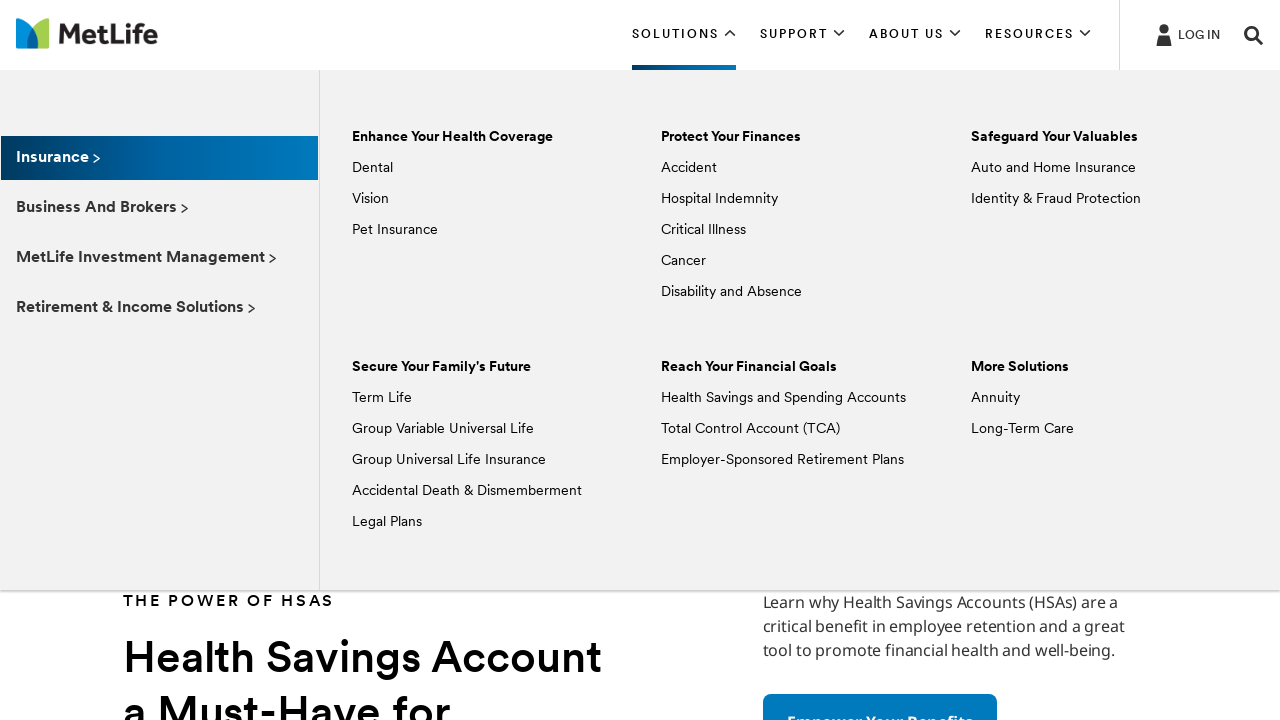

Clicked on the Dental menu option at (372, 168) on xpath=//*[text()='Dental']
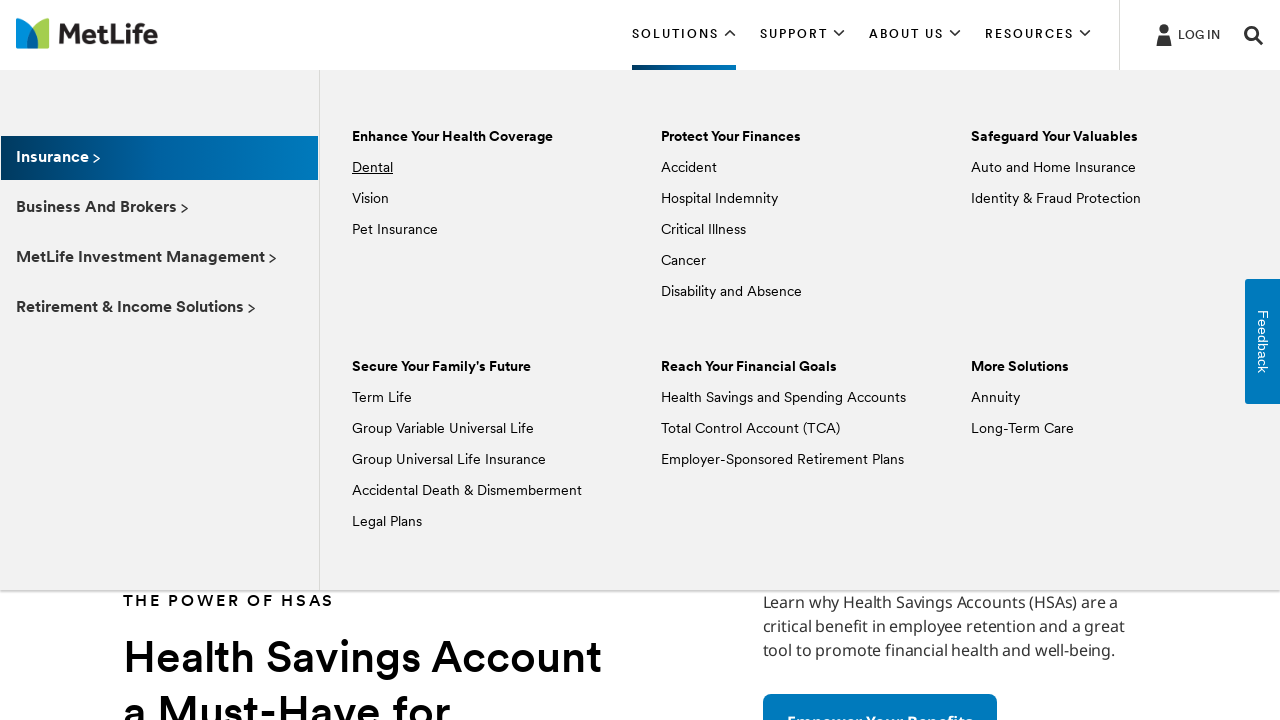

Waited for page to load
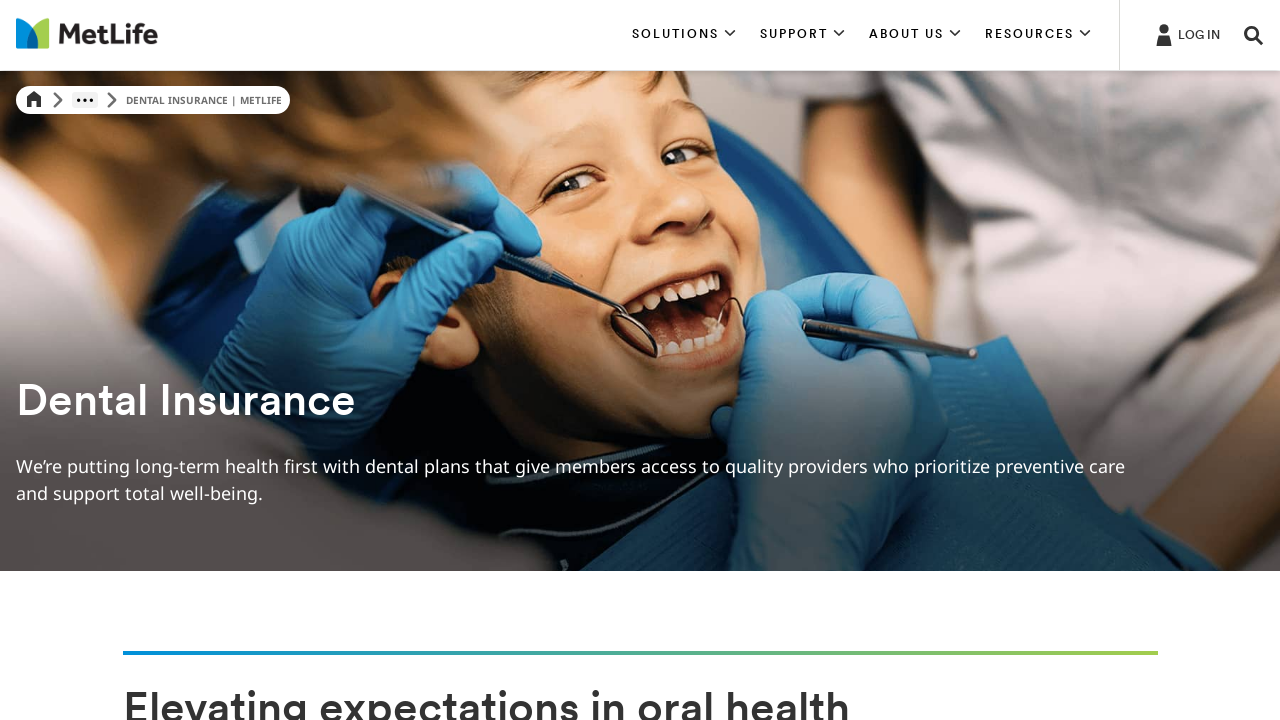

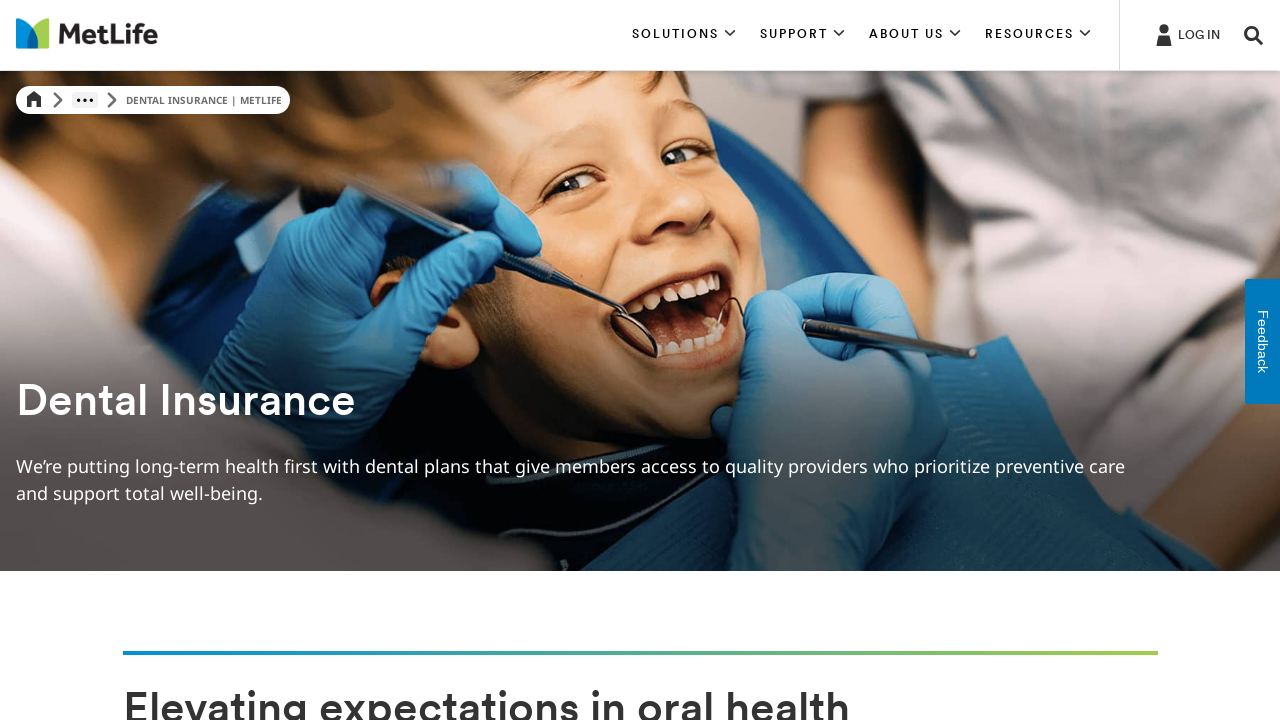